Tests the product category navigation on Demoblaze e-commerce demo site by clicking through Phones, Laptops, and Monitors categories and scrolling the page.

Starting URL: https://www.demoblaze.com/index.html

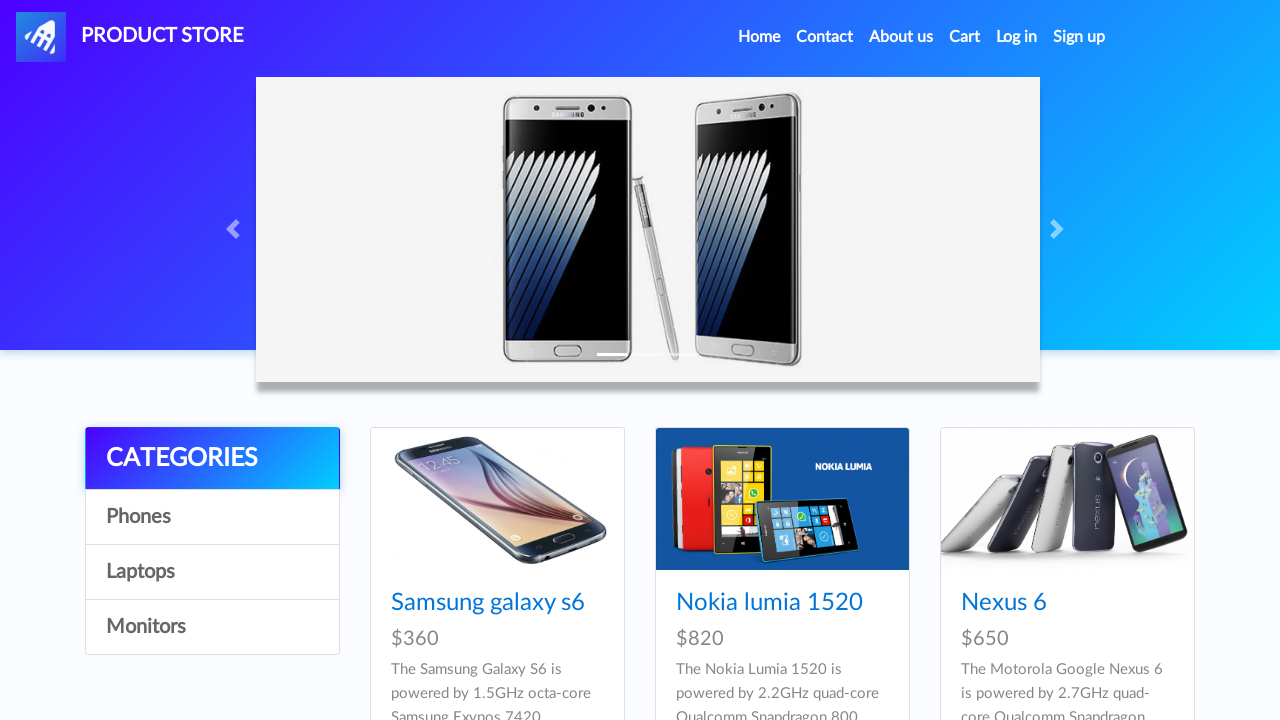

Clicked on Phones category at (212, 517) on a:text('Phones')
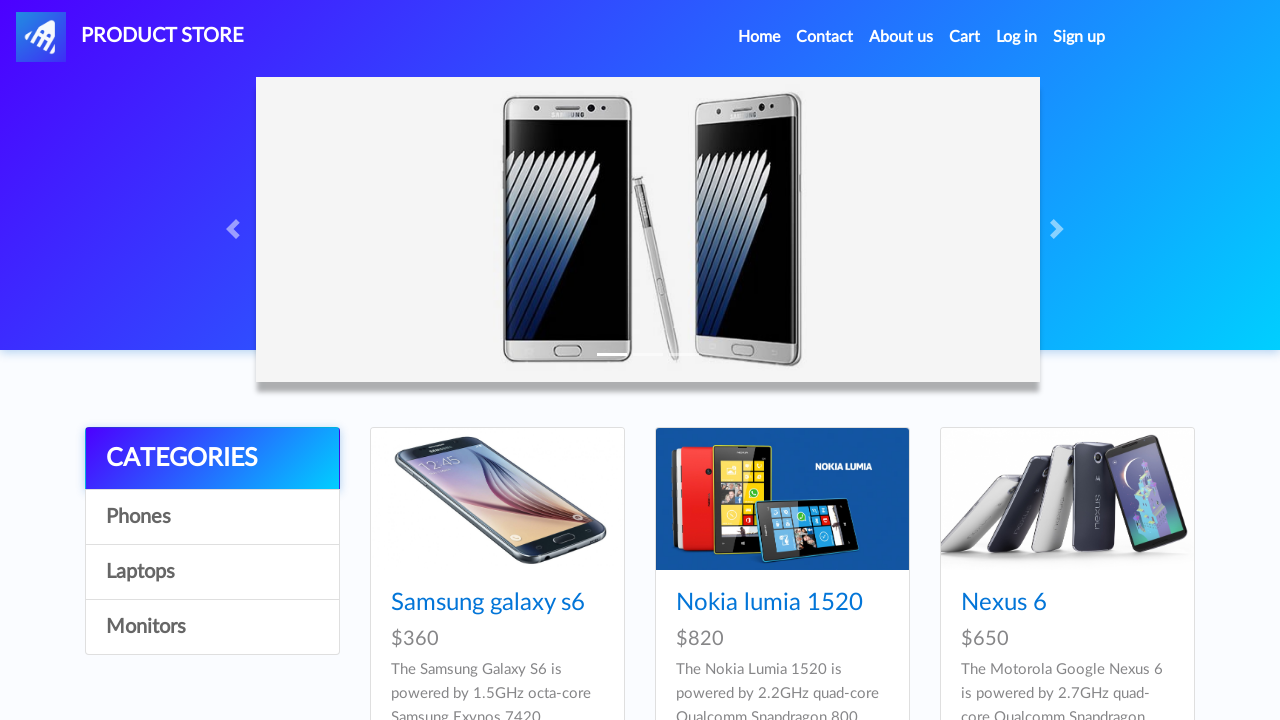

Waited for Phones category page to load
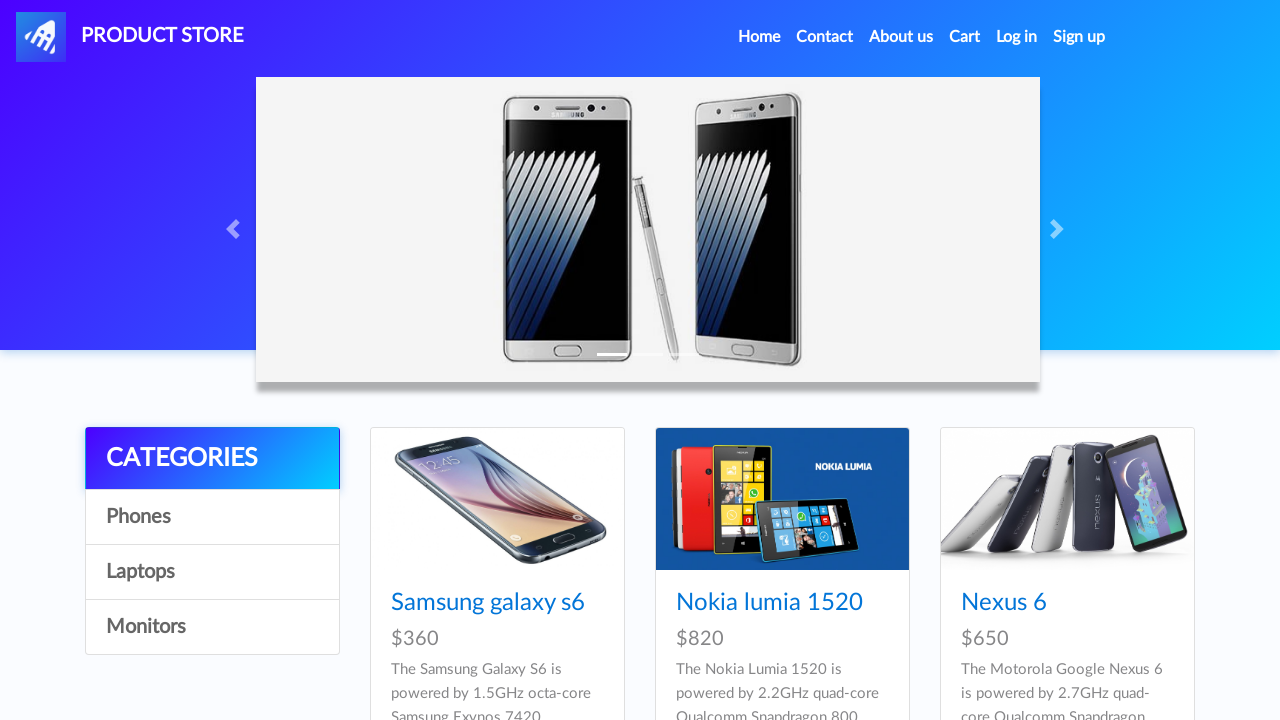

Scrolled down to view Phones products
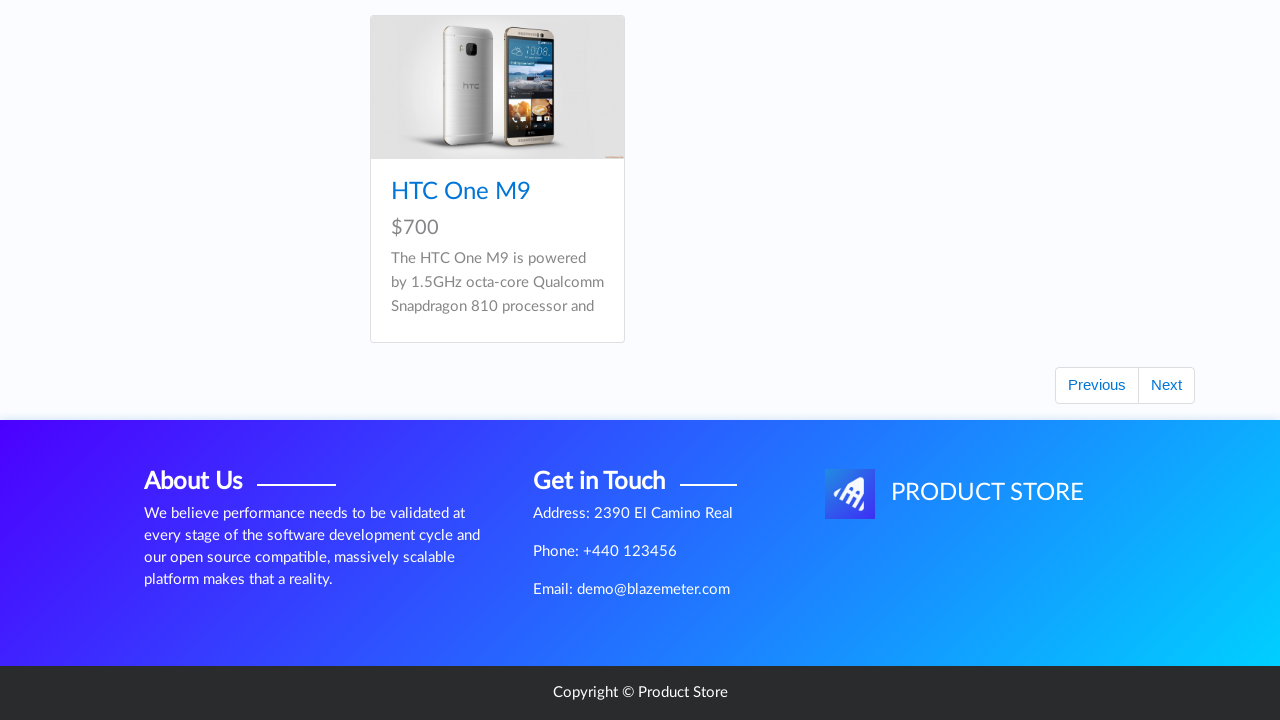

Waited after scrolling Phones category
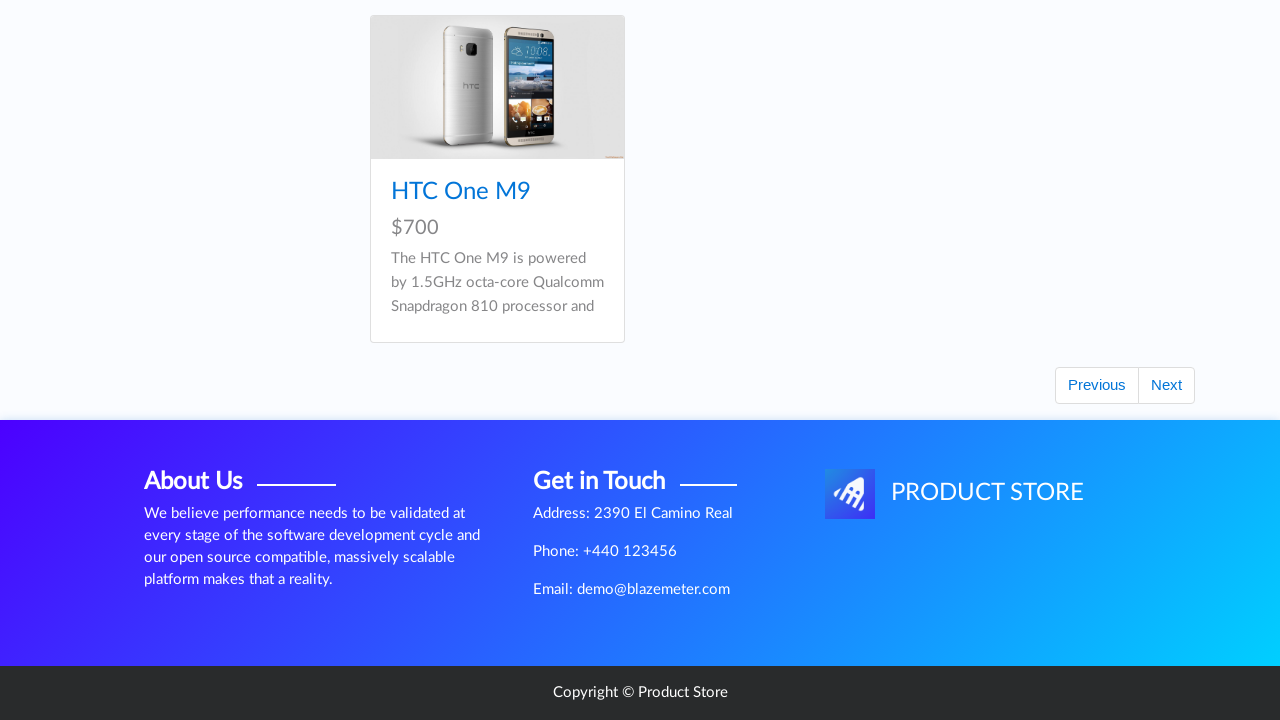

Clicked on Laptops category at (212, 360) on a:text('Laptops')
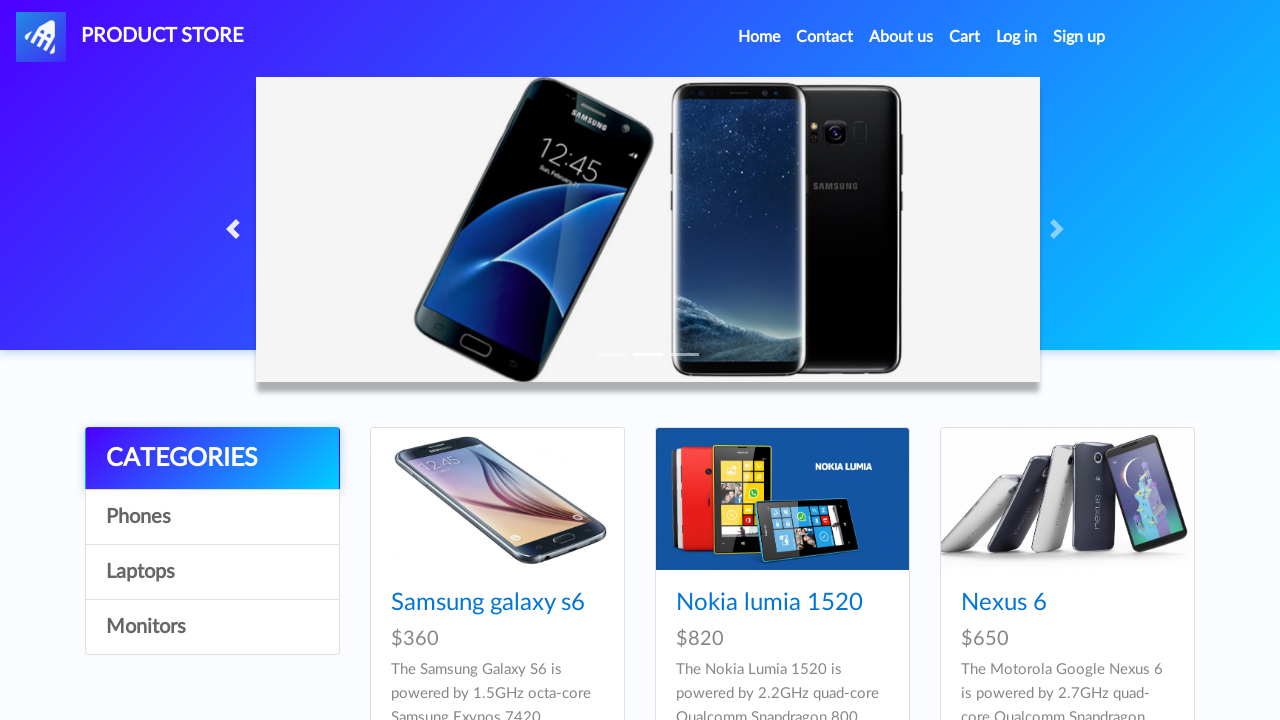

Waited for Laptops category page to load
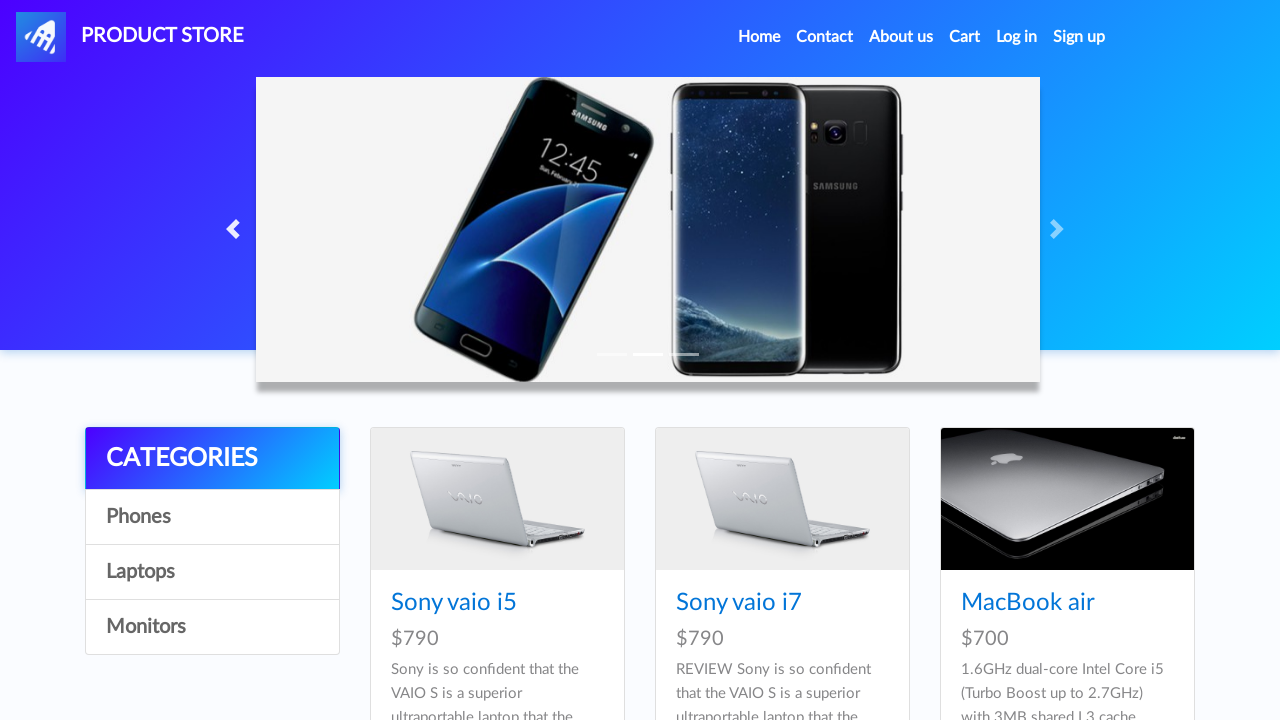

Scrolled down to view Laptops products
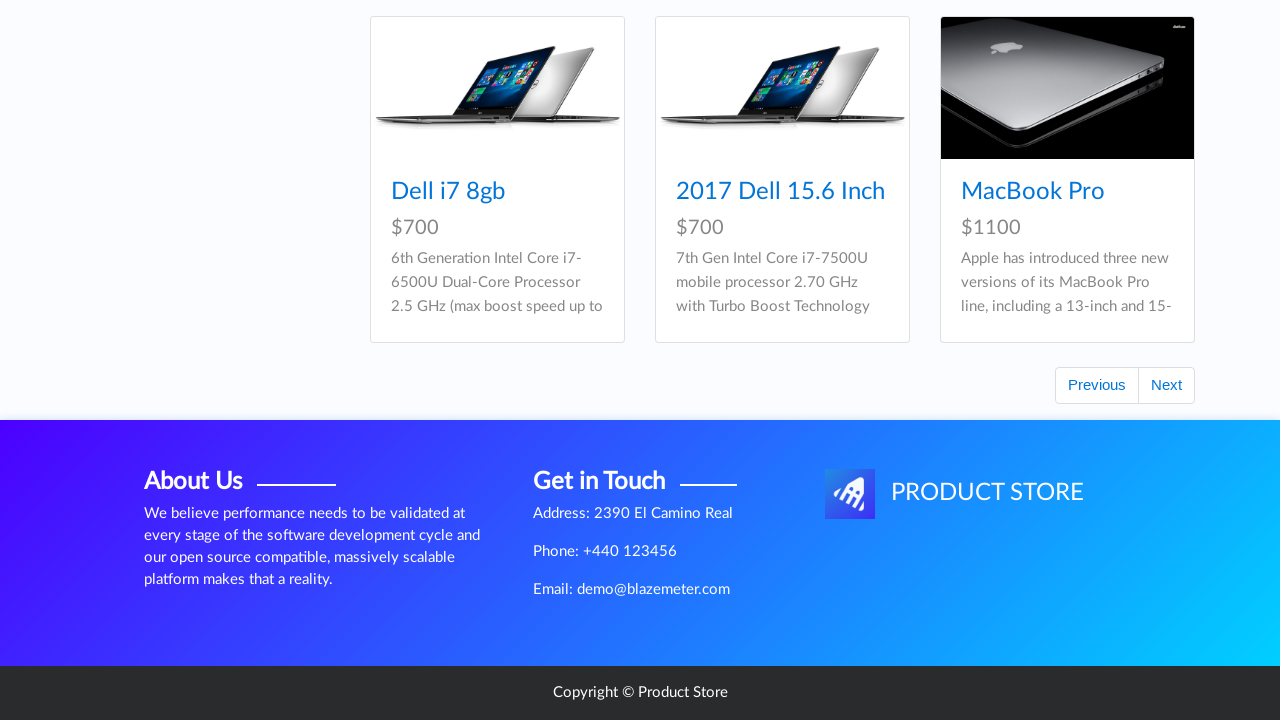

Waited after scrolling Laptops category
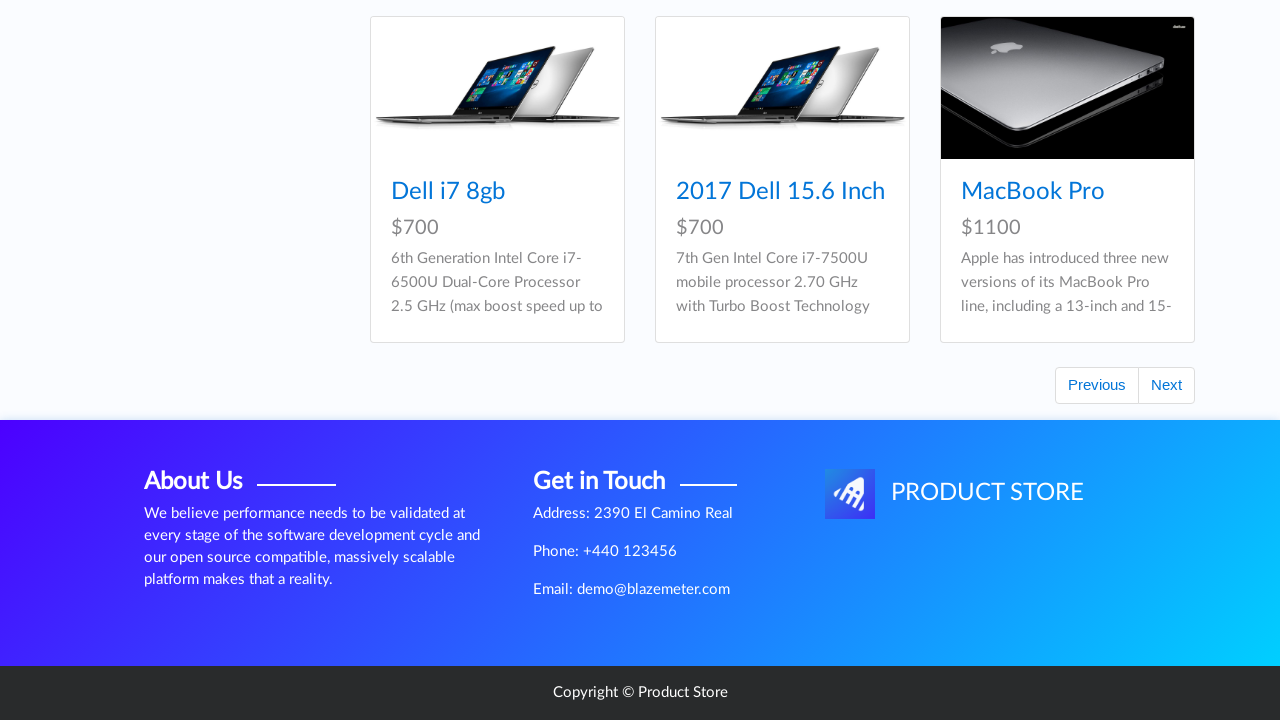

Clicked on Monitors category at (212, 360) on a:text('Monitors')
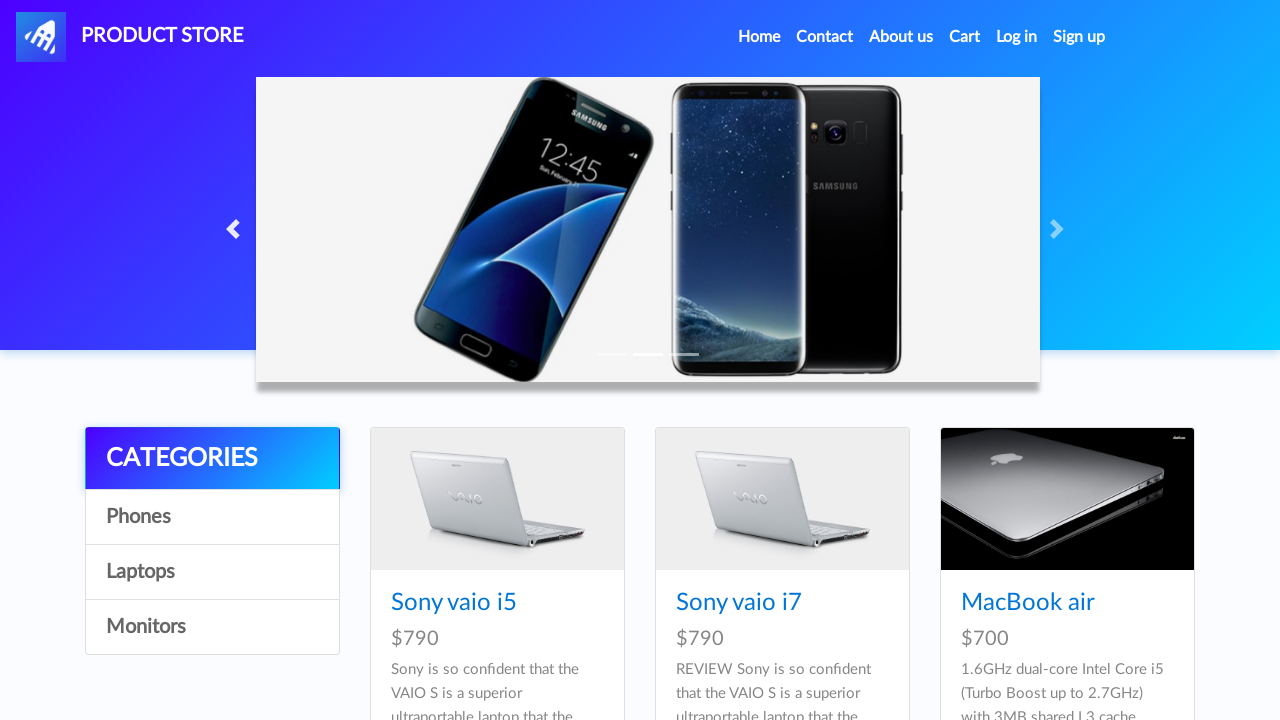

Waited for Monitors category page to load
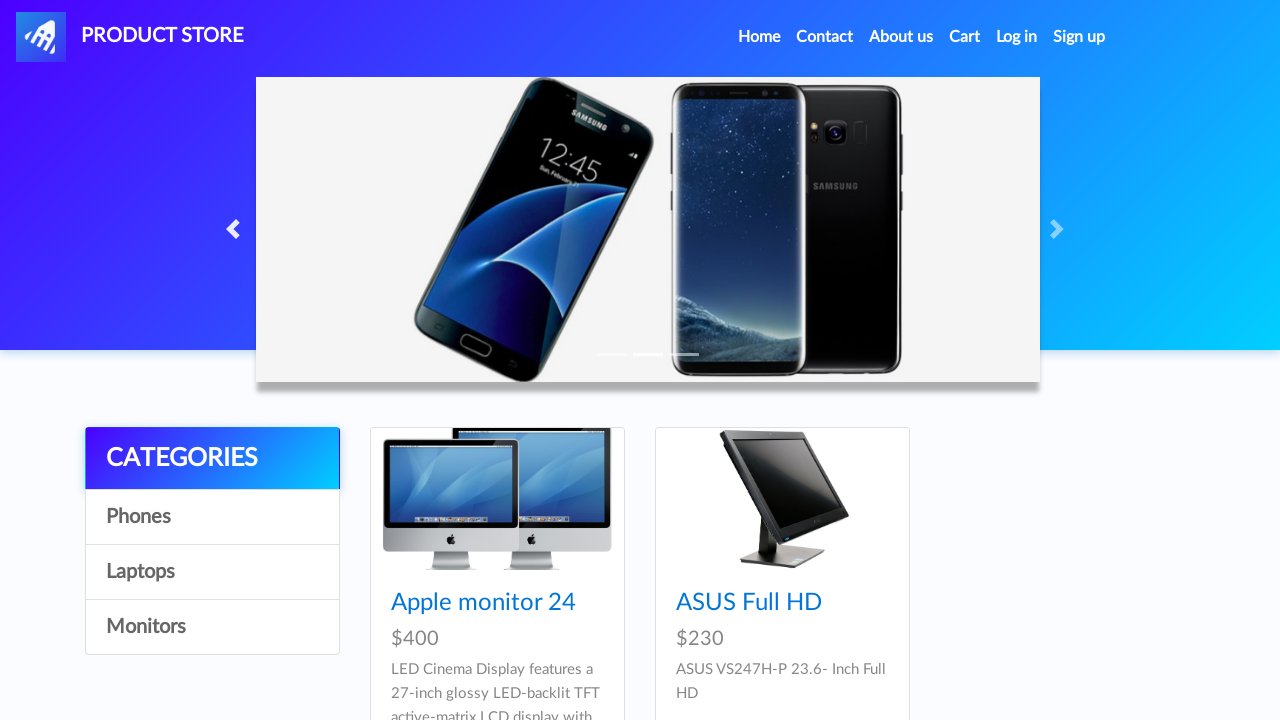

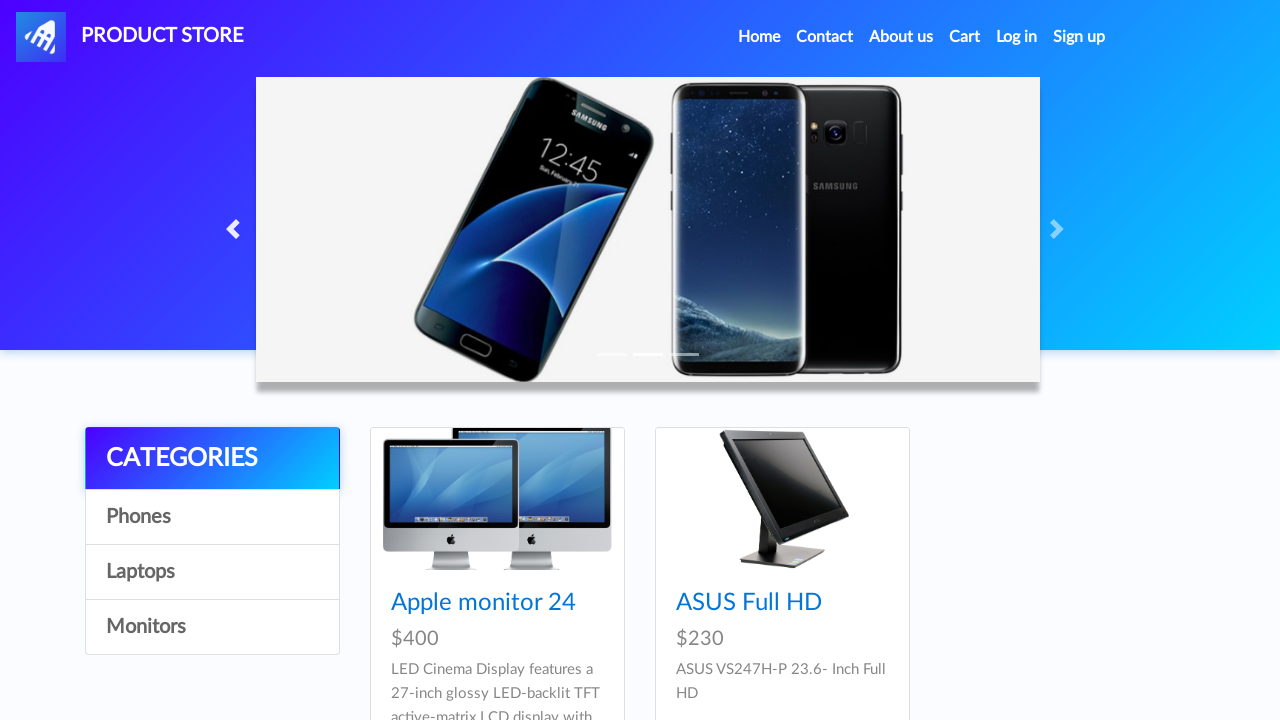